Tests that clicking Clear completed button removes completed items from the list.

Starting URL: https://demo.playwright.dev/todomvc

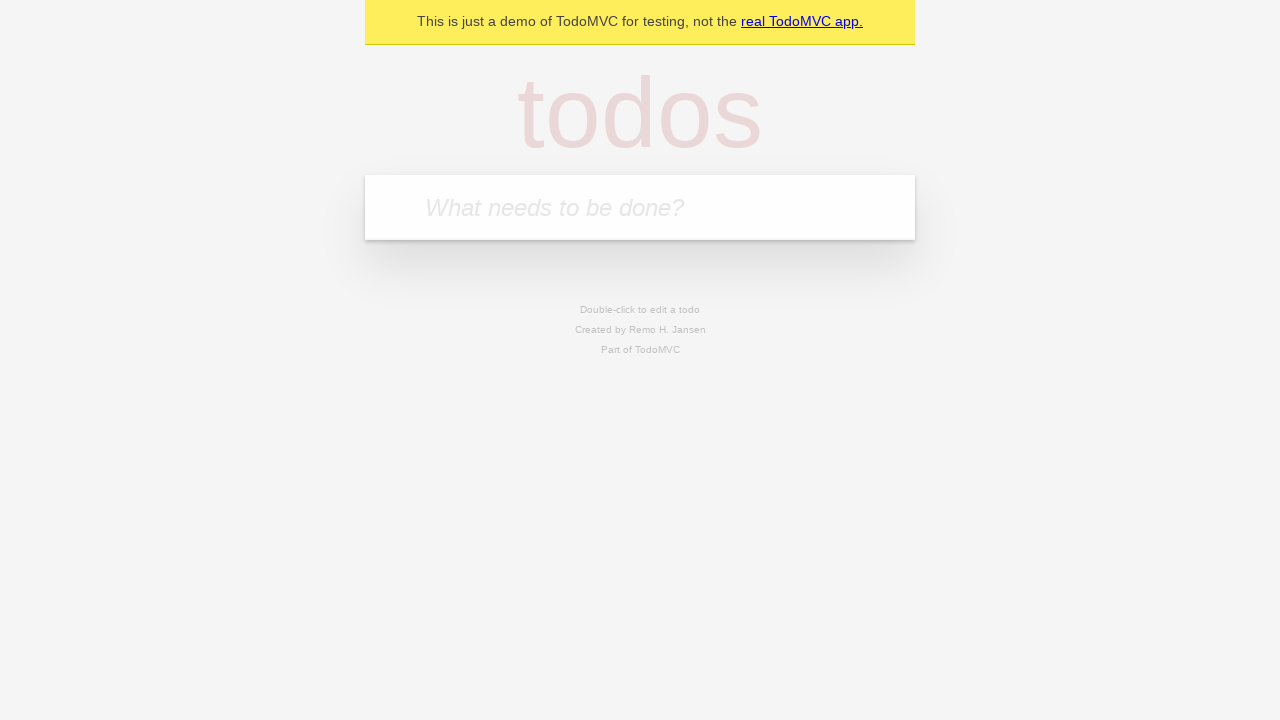

Filled todo input with 'buy some cheese' on internal:attr=[placeholder="What needs to be done?"i]
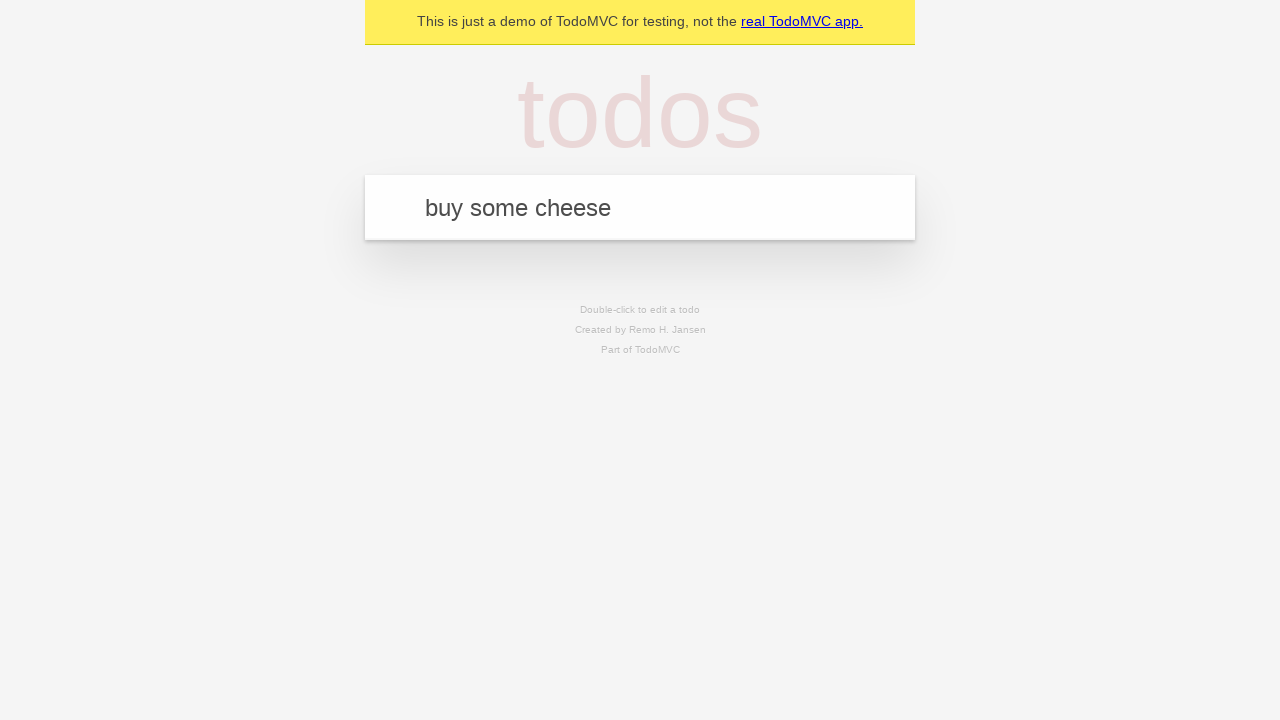

Pressed Enter to add first todo item on internal:attr=[placeholder="What needs to be done?"i]
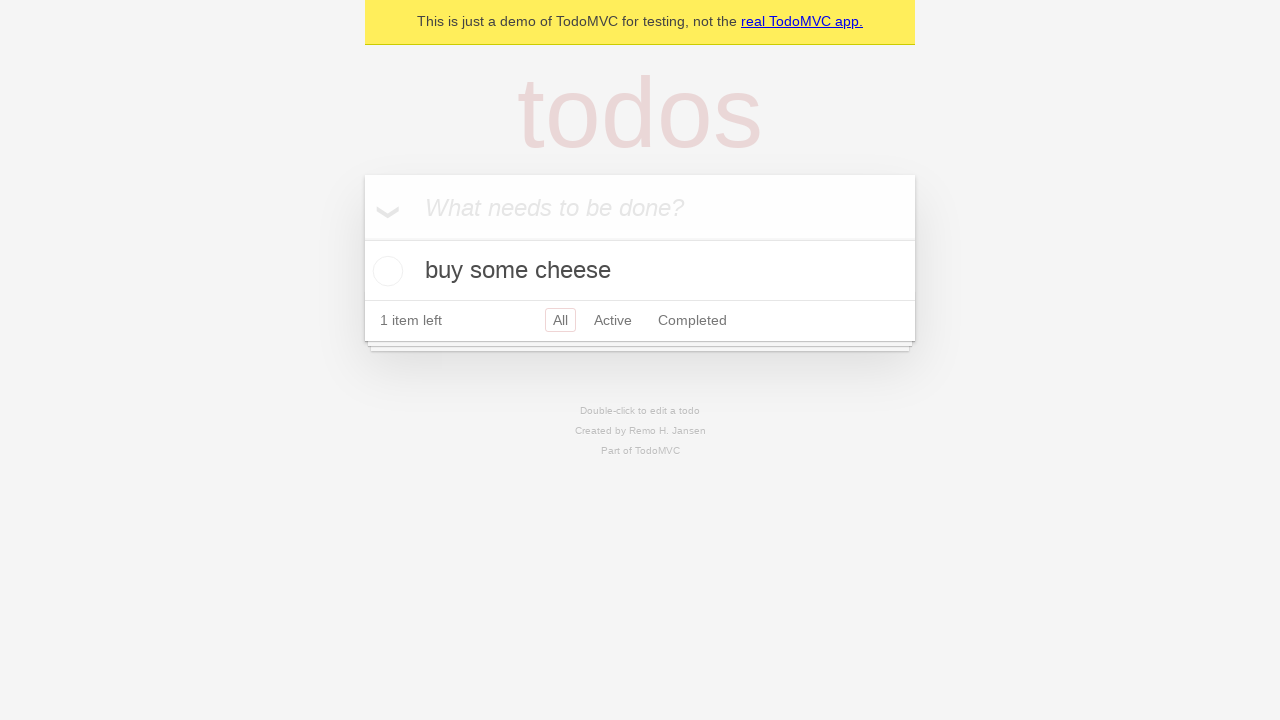

Filled todo input with 'feed the cat' on internal:attr=[placeholder="What needs to be done?"i]
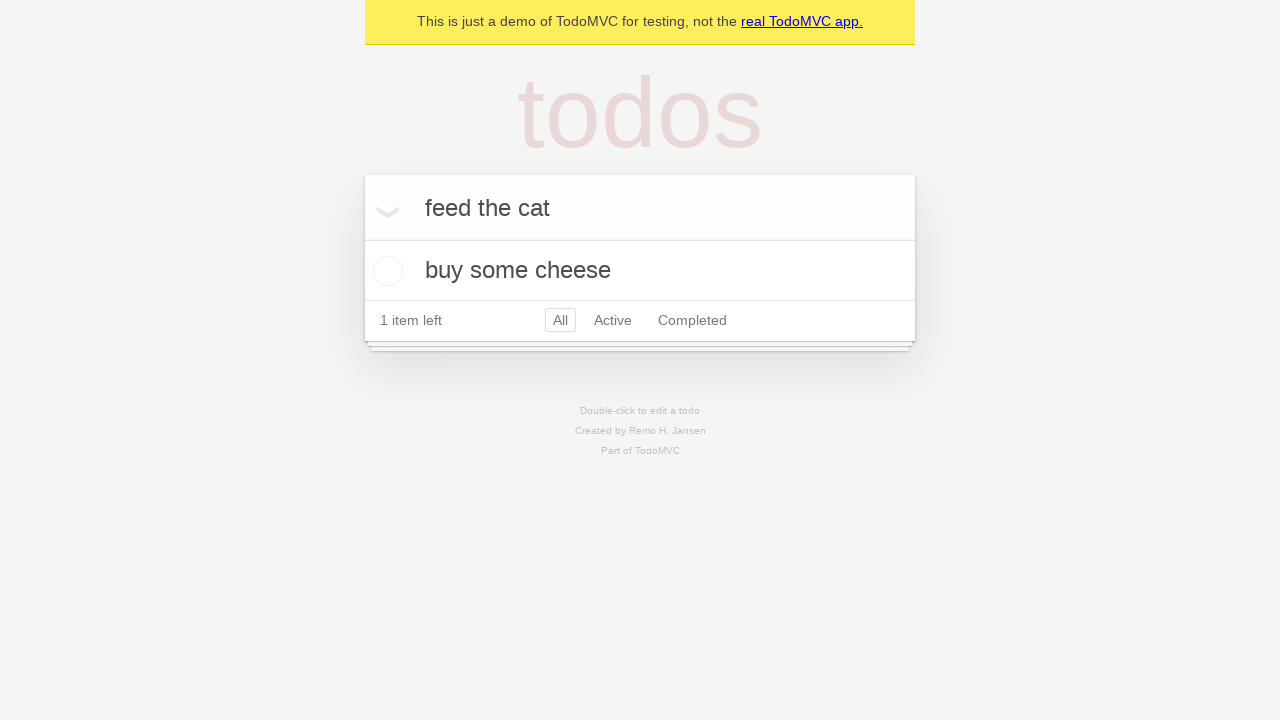

Pressed Enter to add second todo item on internal:attr=[placeholder="What needs to be done?"i]
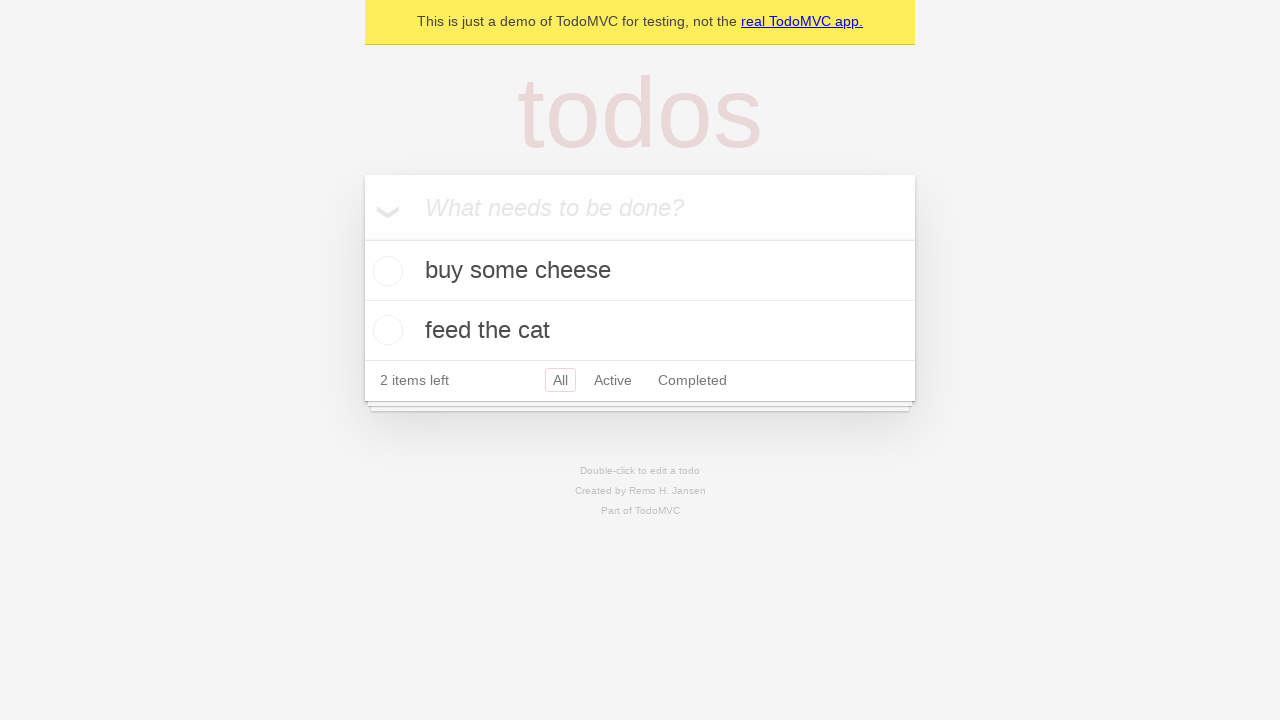

Filled todo input with 'book a doctors appointment' on internal:attr=[placeholder="What needs to be done?"i]
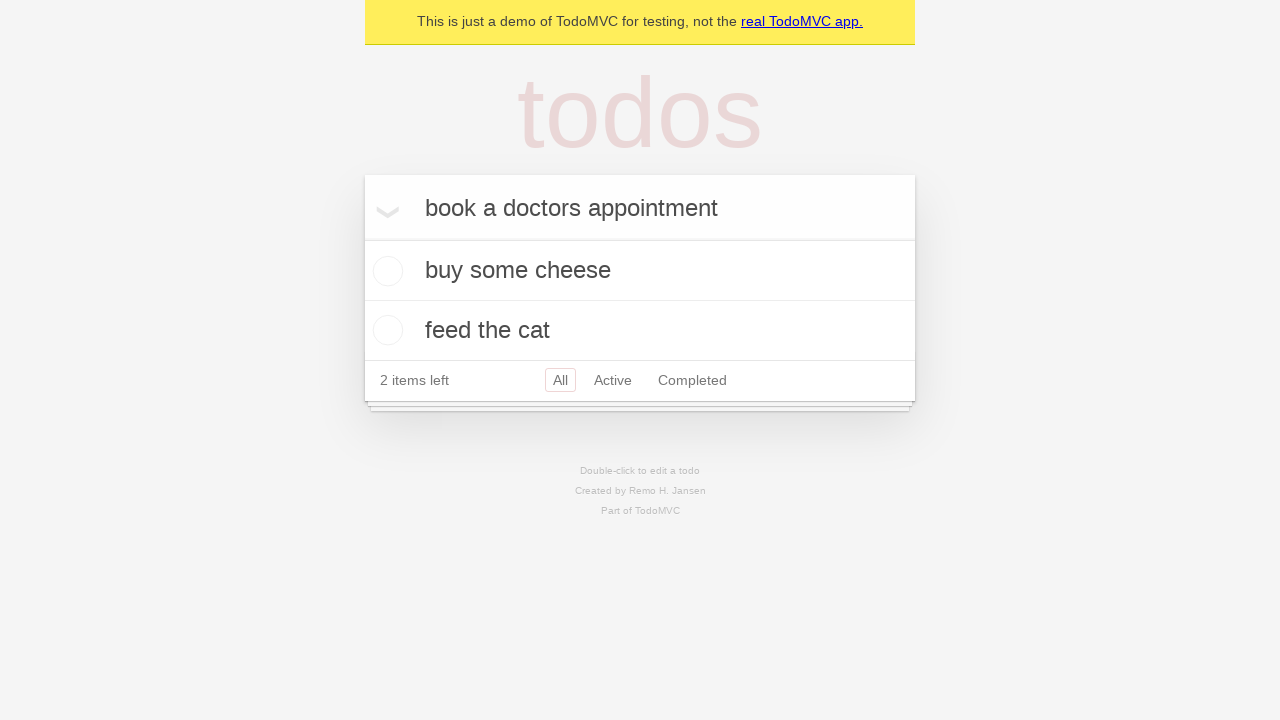

Pressed Enter to add third todo item on internal:attr=[placeholder="What needs to be done?"i]
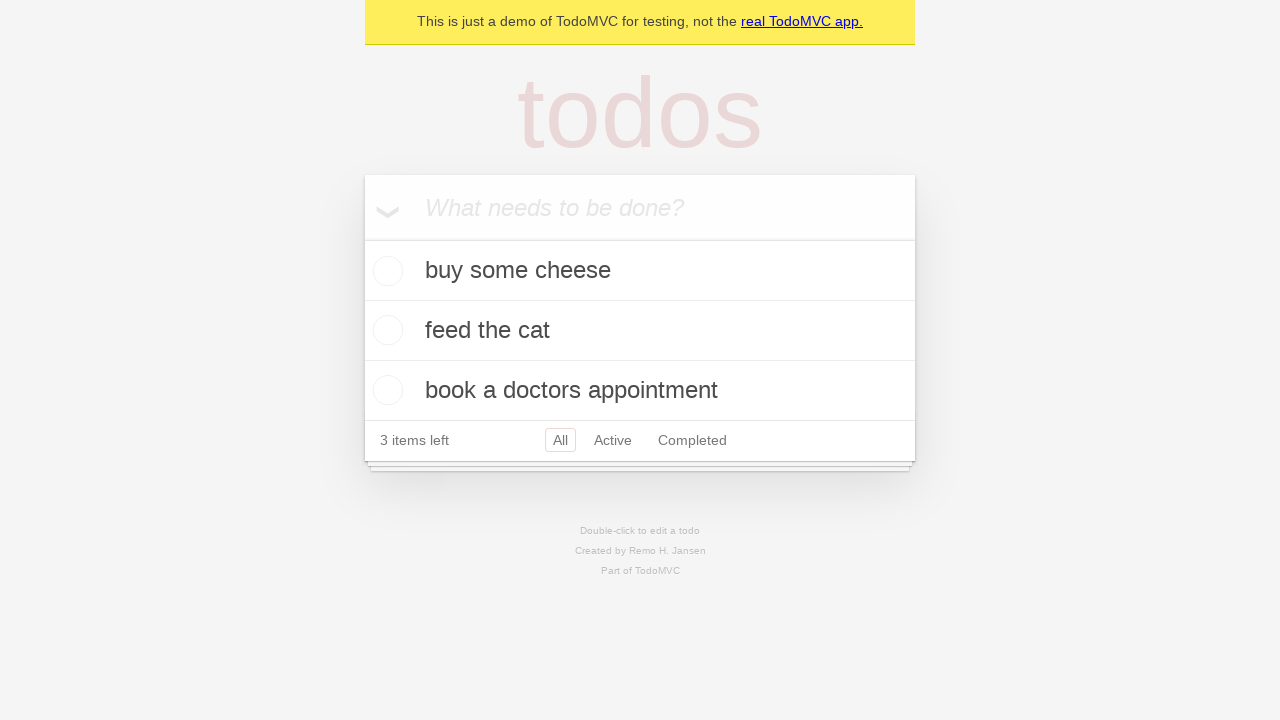

Checked the second todo item (feed the cat) at (385, 330) on internal:testid=[data-testid="todo-item"s] >> nth=1 >> internal:role=checkbox
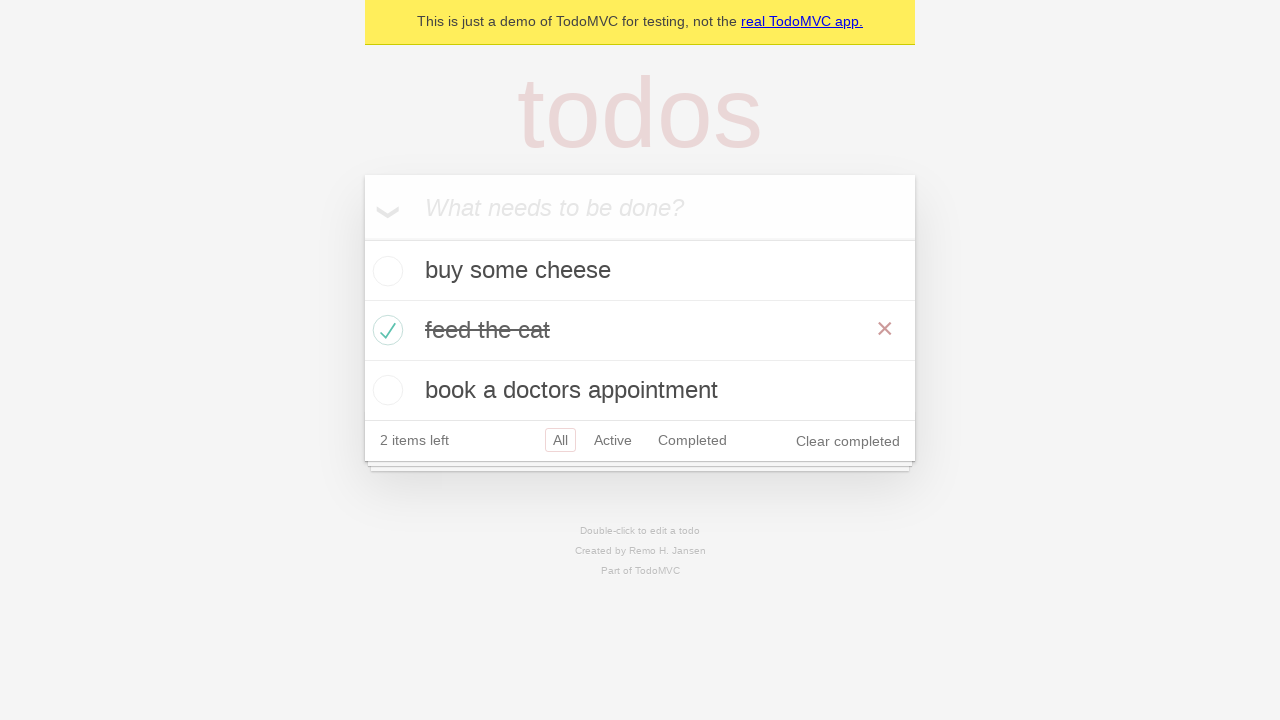

Clicked Clear completed button to remove completed items at (848, 441) on internal:role=button[name="Clear completed"i]
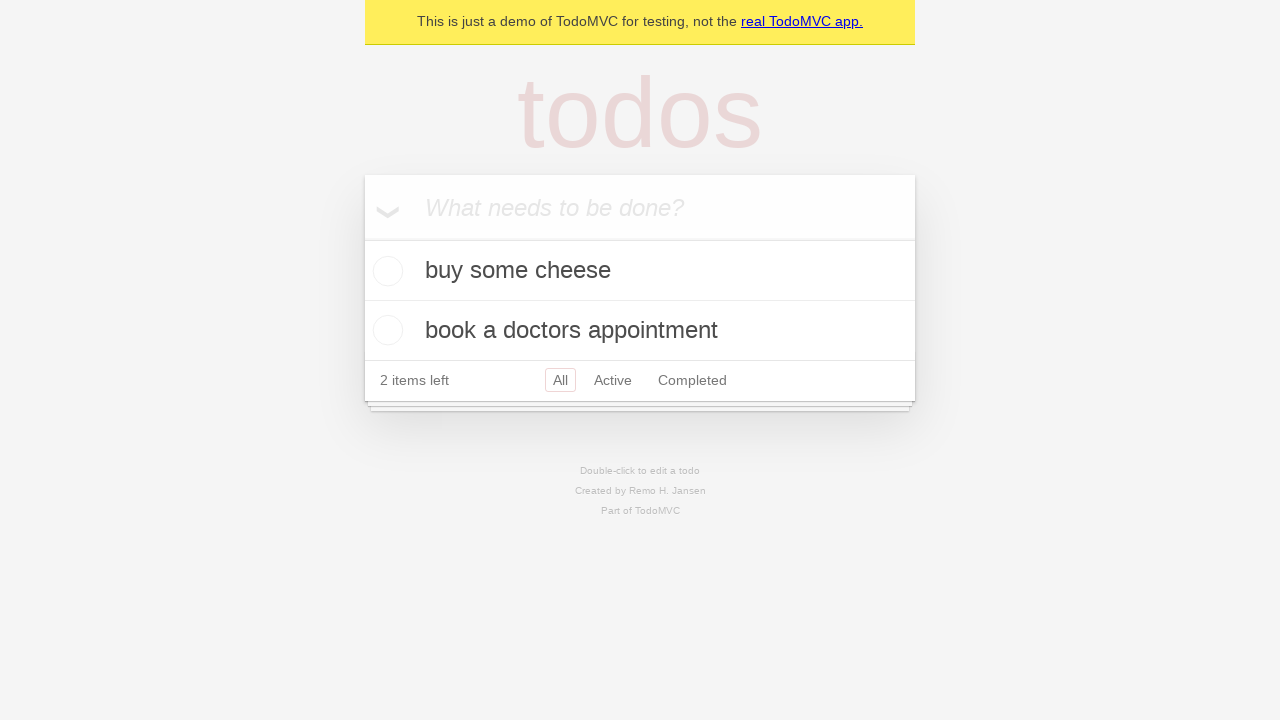

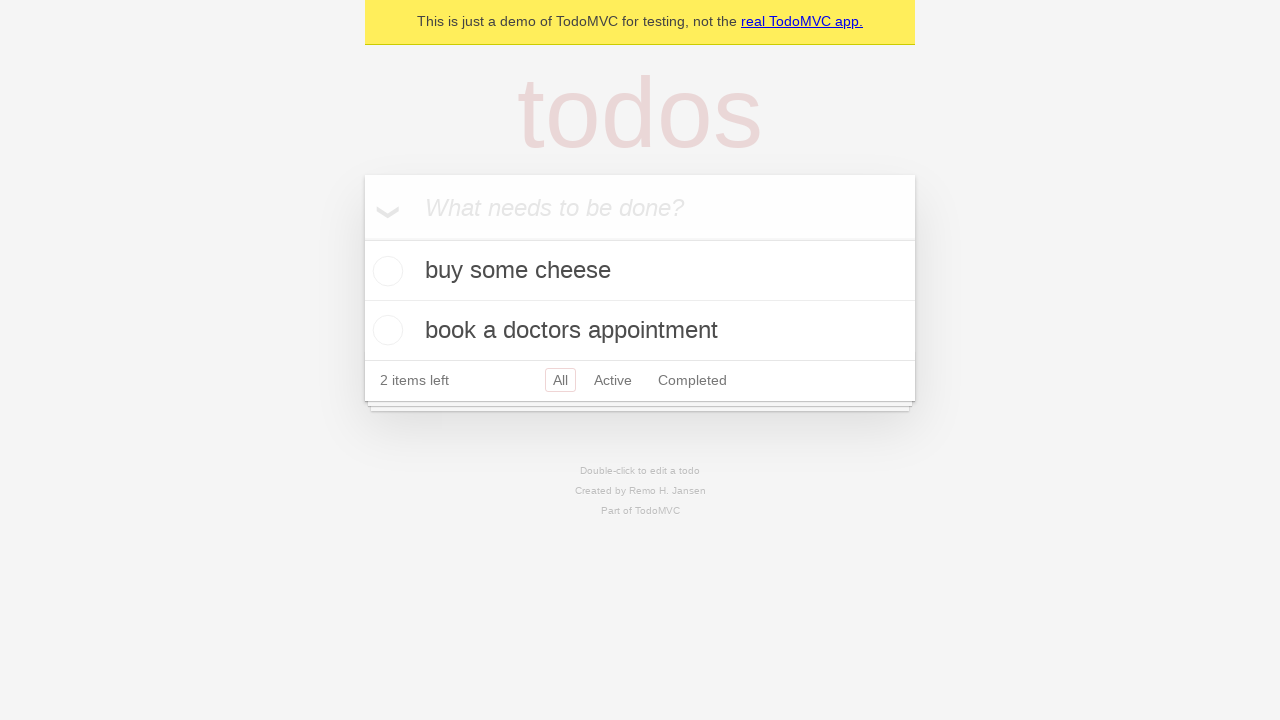